Navigates to Finviz stock quote page for QQQ and waits for the chart to load

Starting URL: https://finviz.com/quote.ashx?t=QQQ&p=d

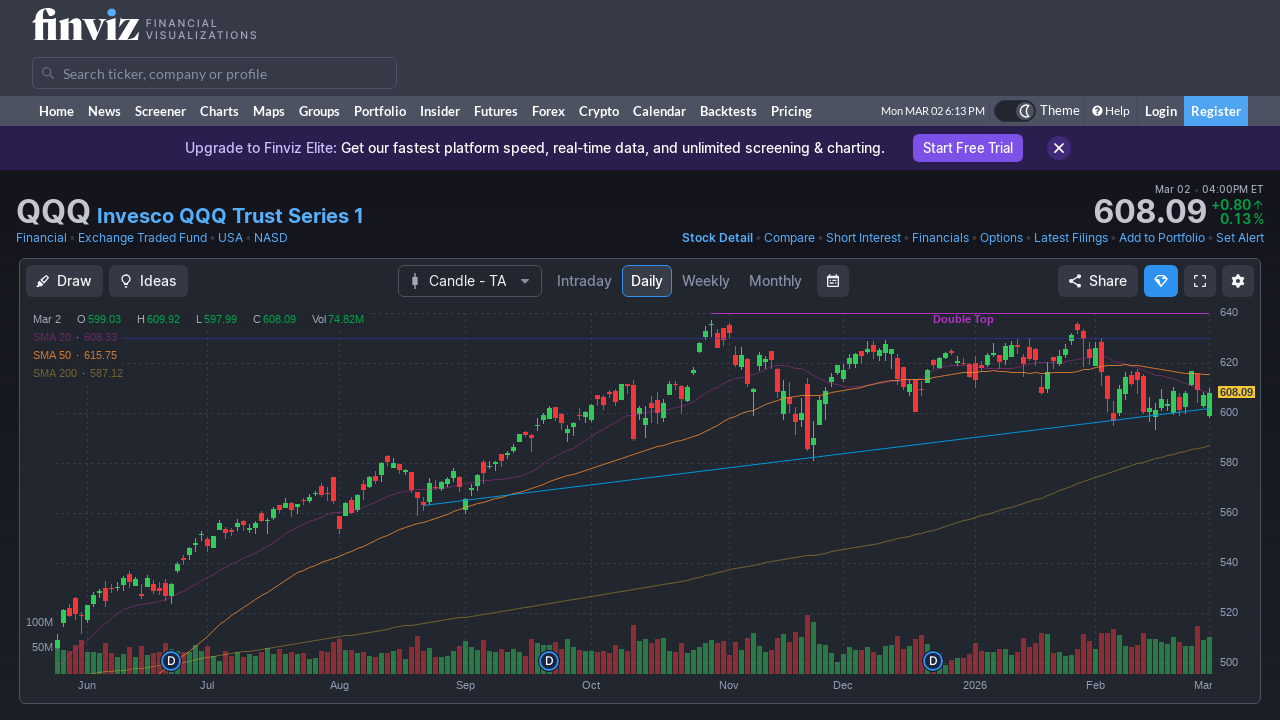

Set viewport size to 1920x1920 for proper rendering
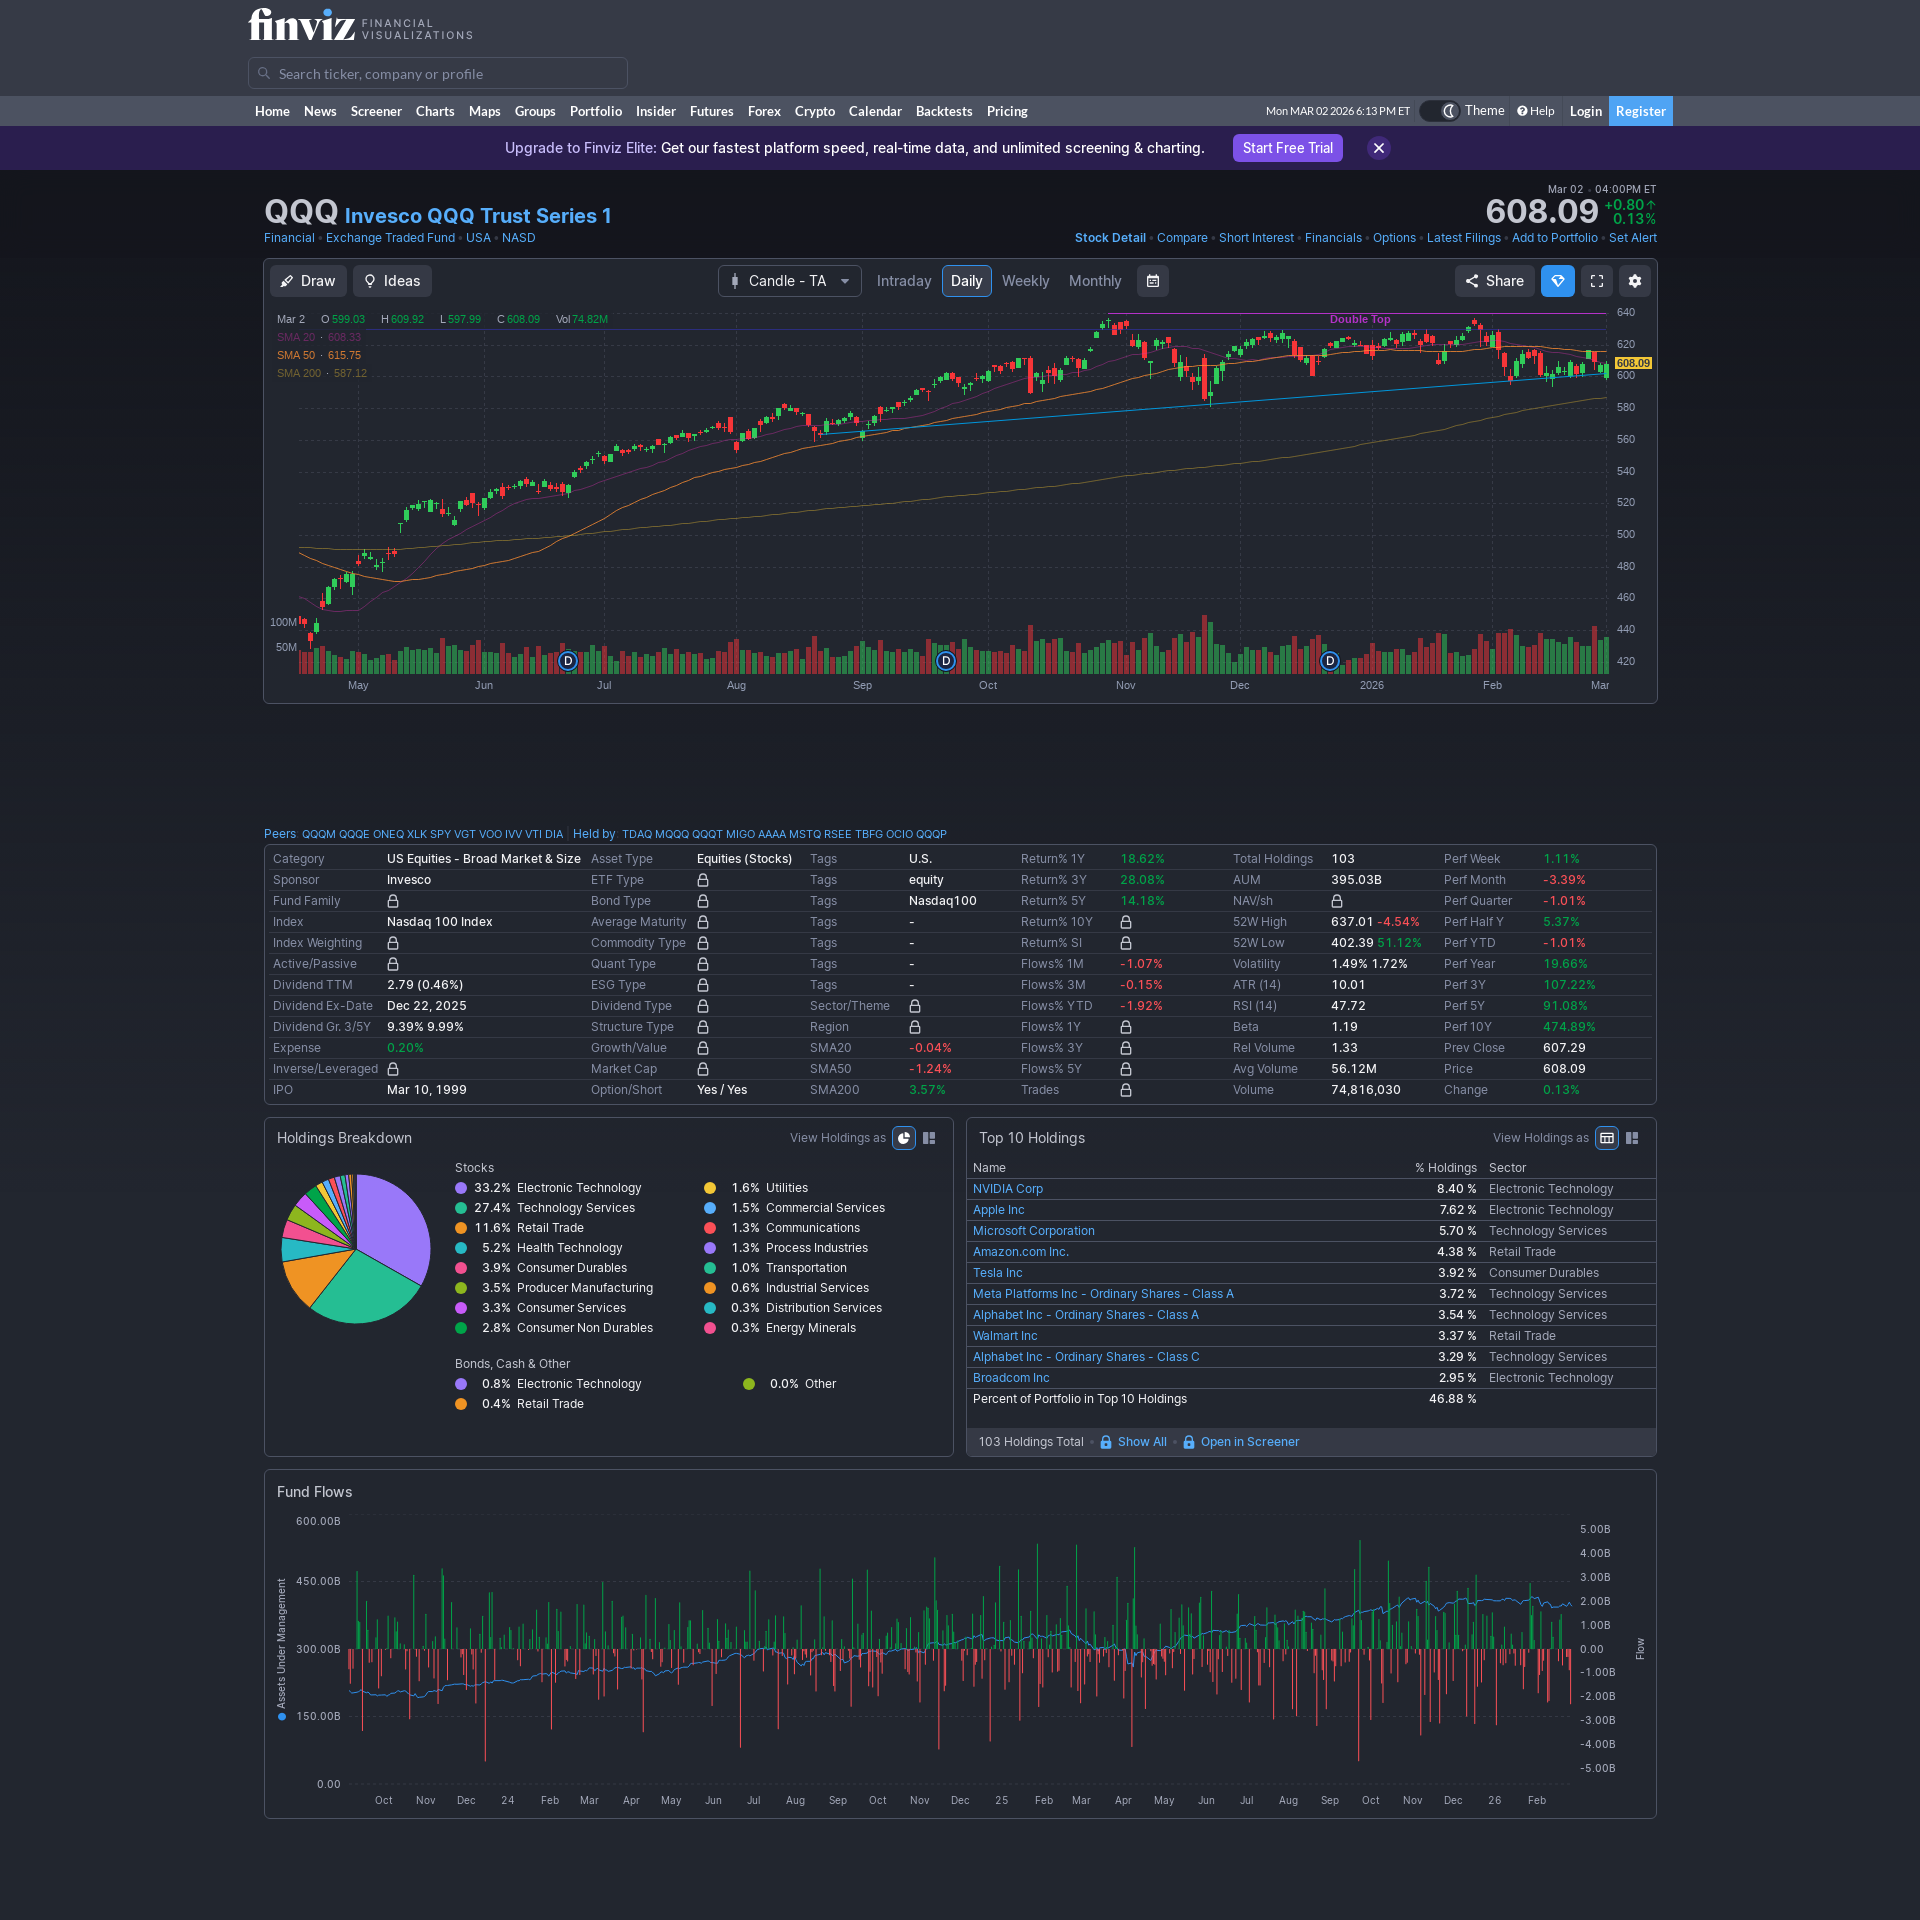

Finviz QQQ chart loaded successfully
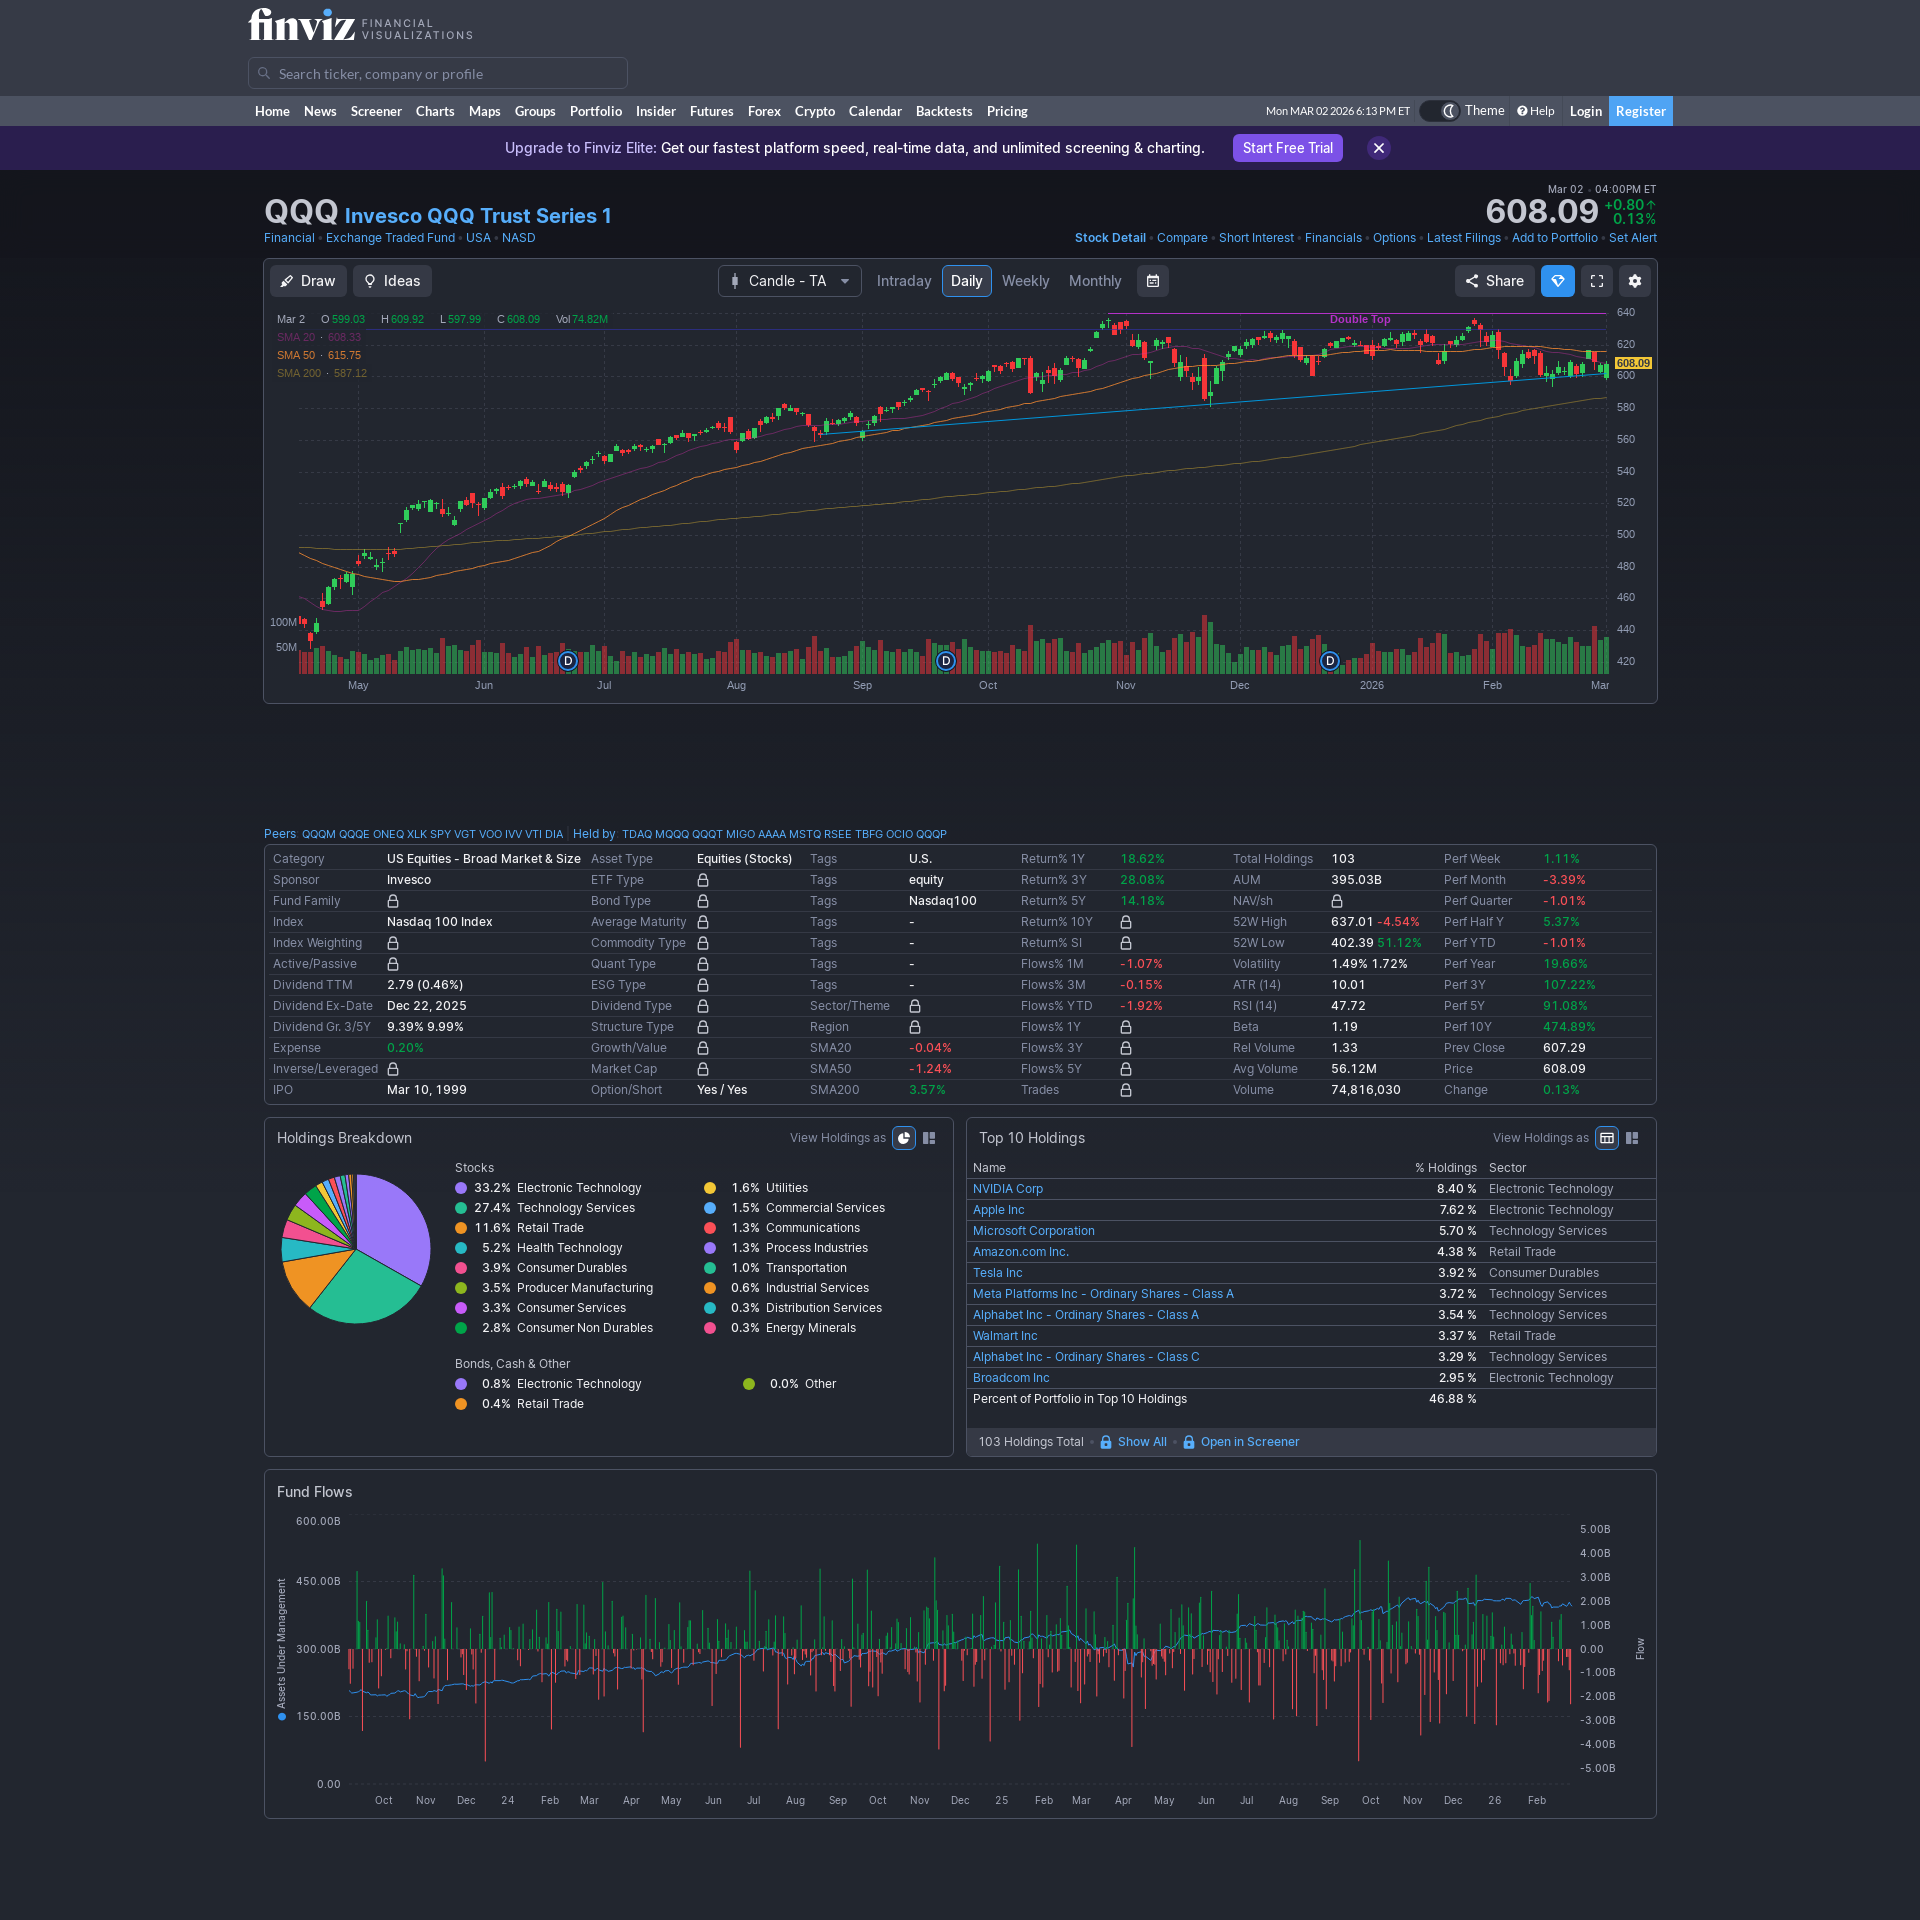

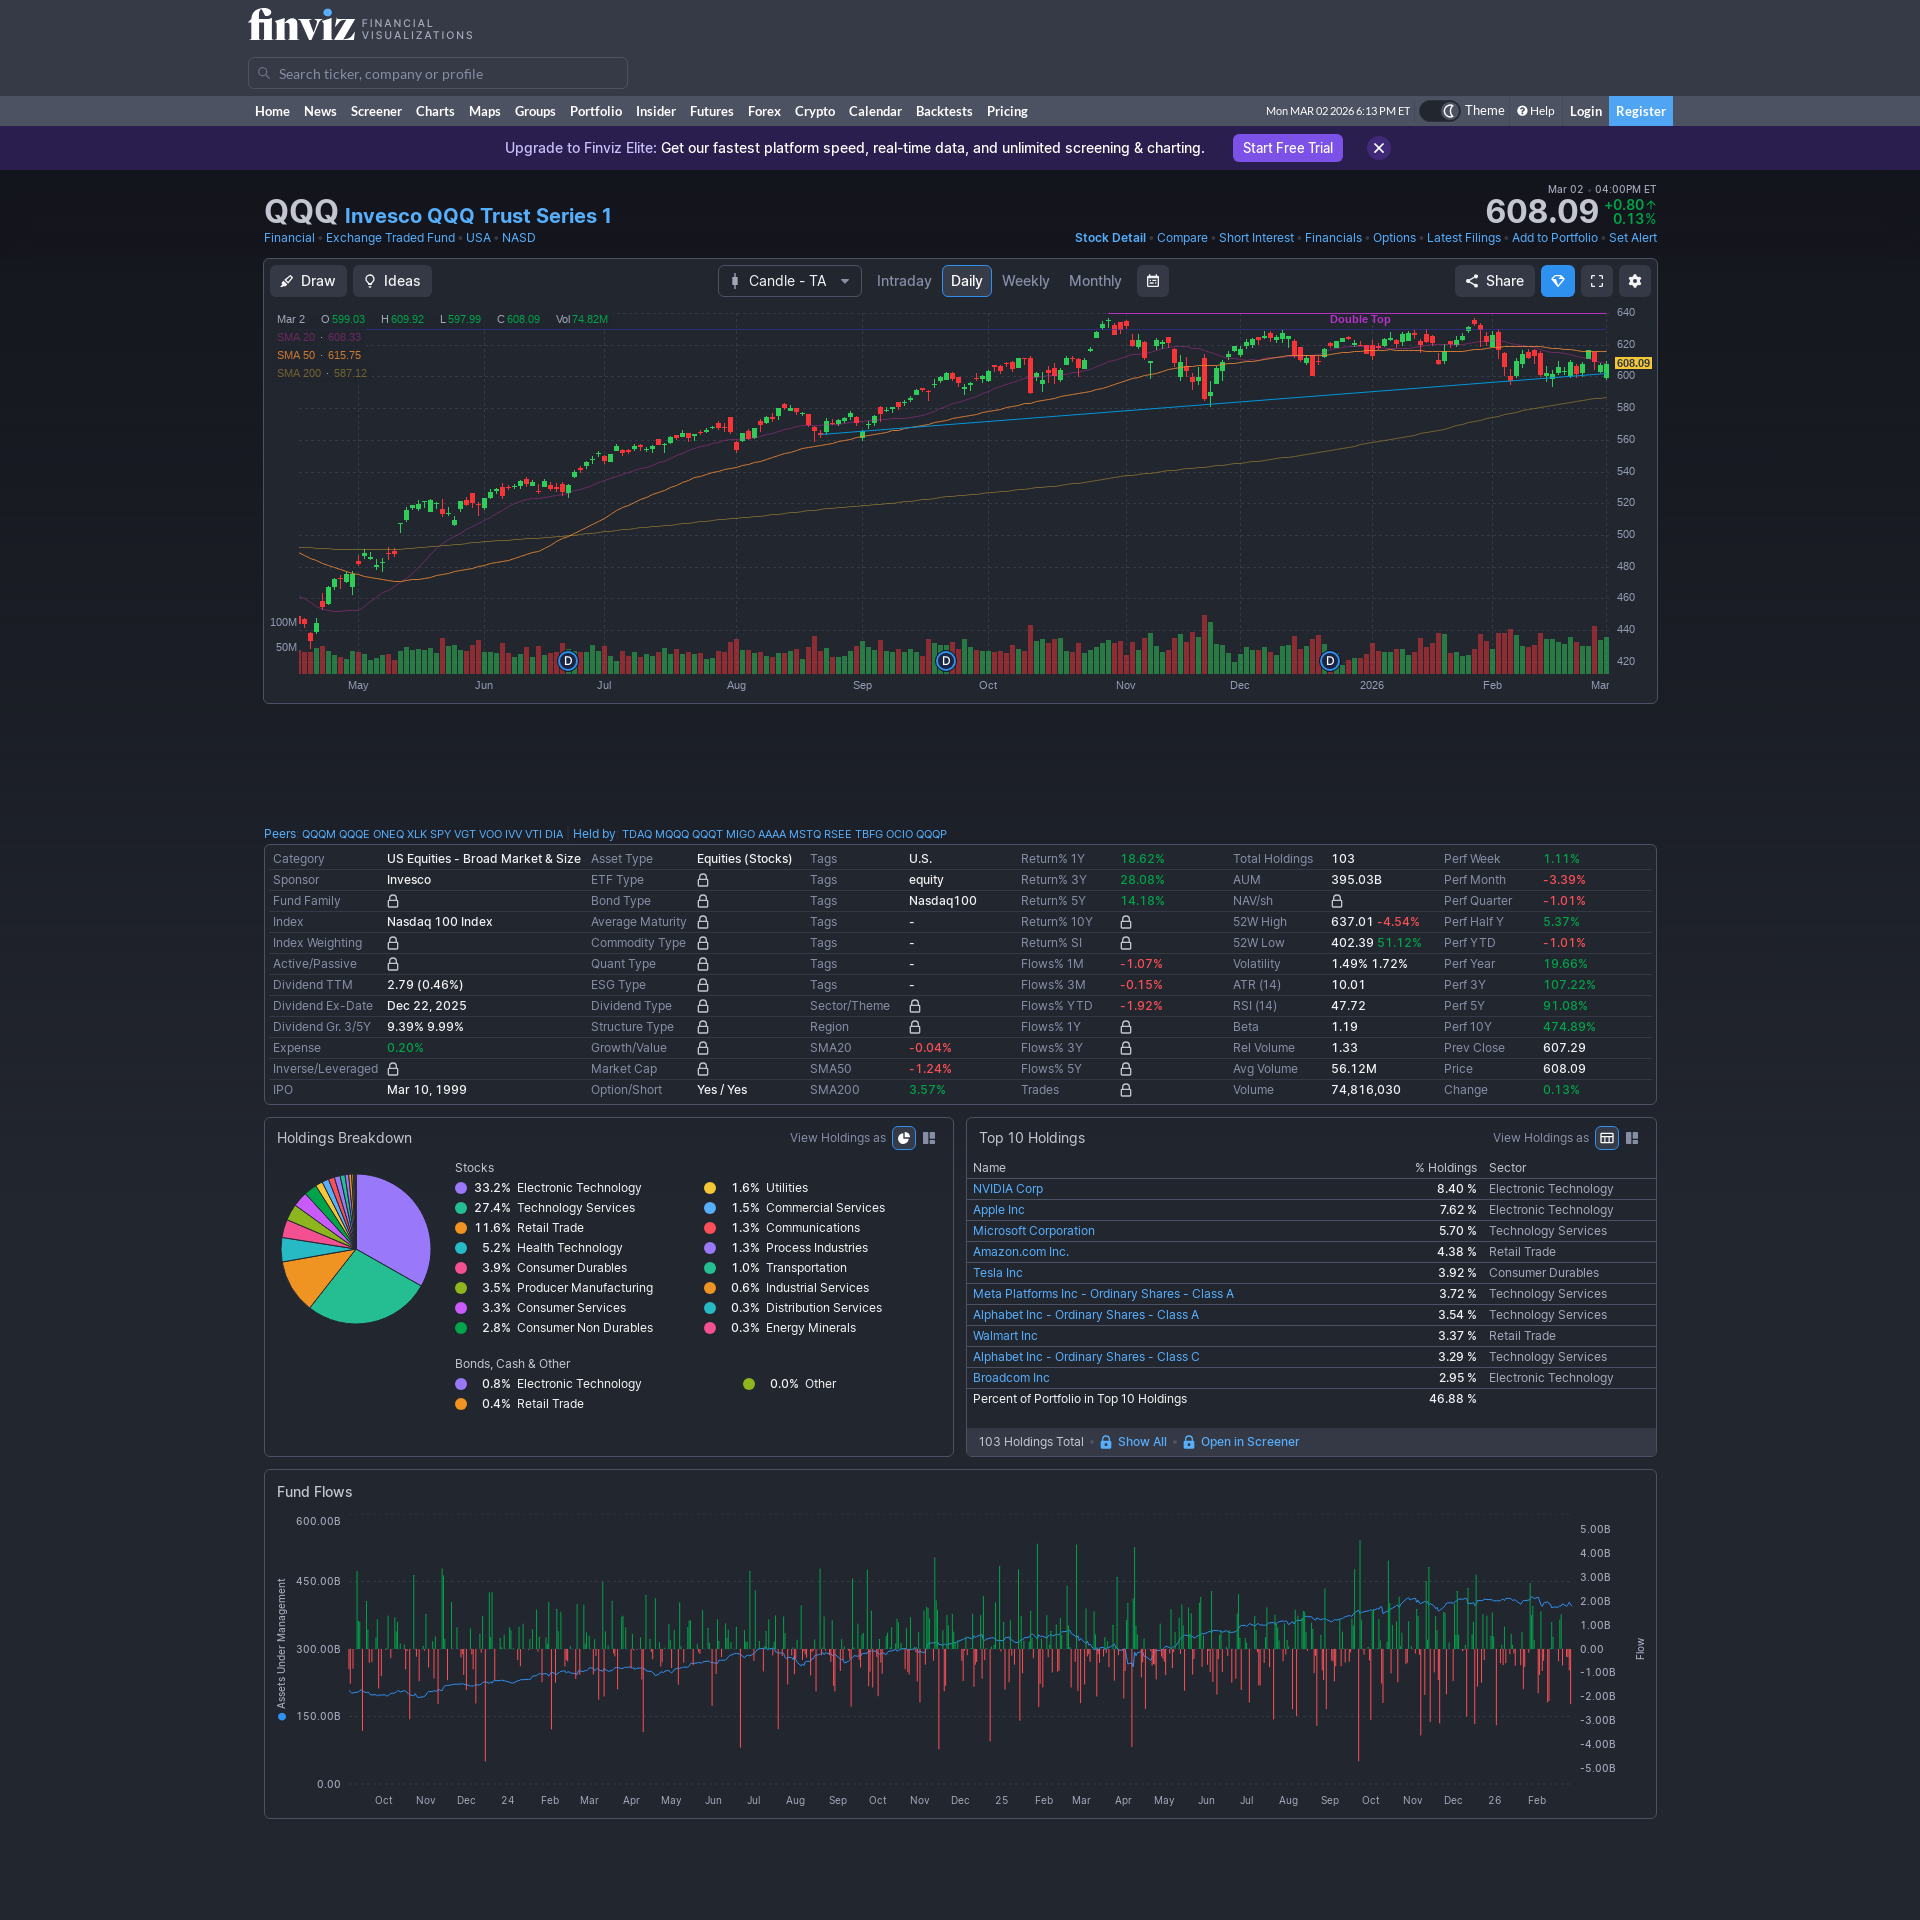